Tests email field validation by entering an email address and submitting the form

Starting URL: https://demoqa.com/text-box

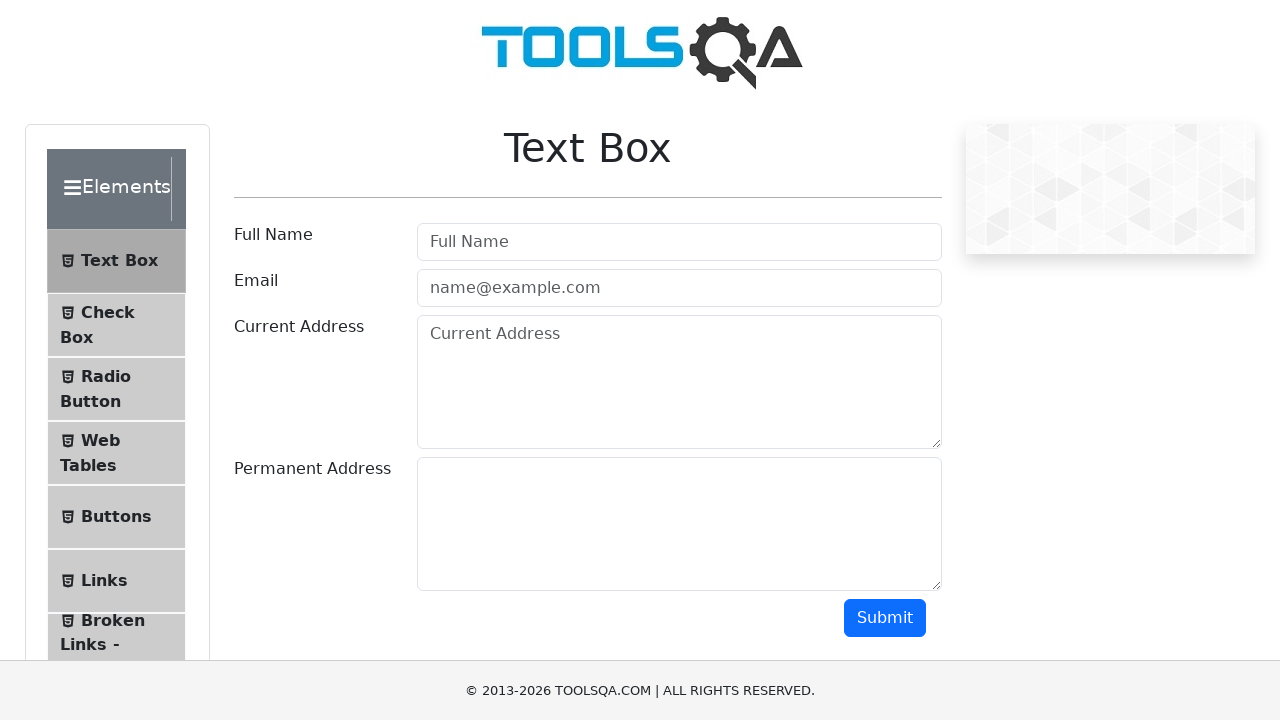

Filled email field with 'testvalidation@example.com' on #userEmail
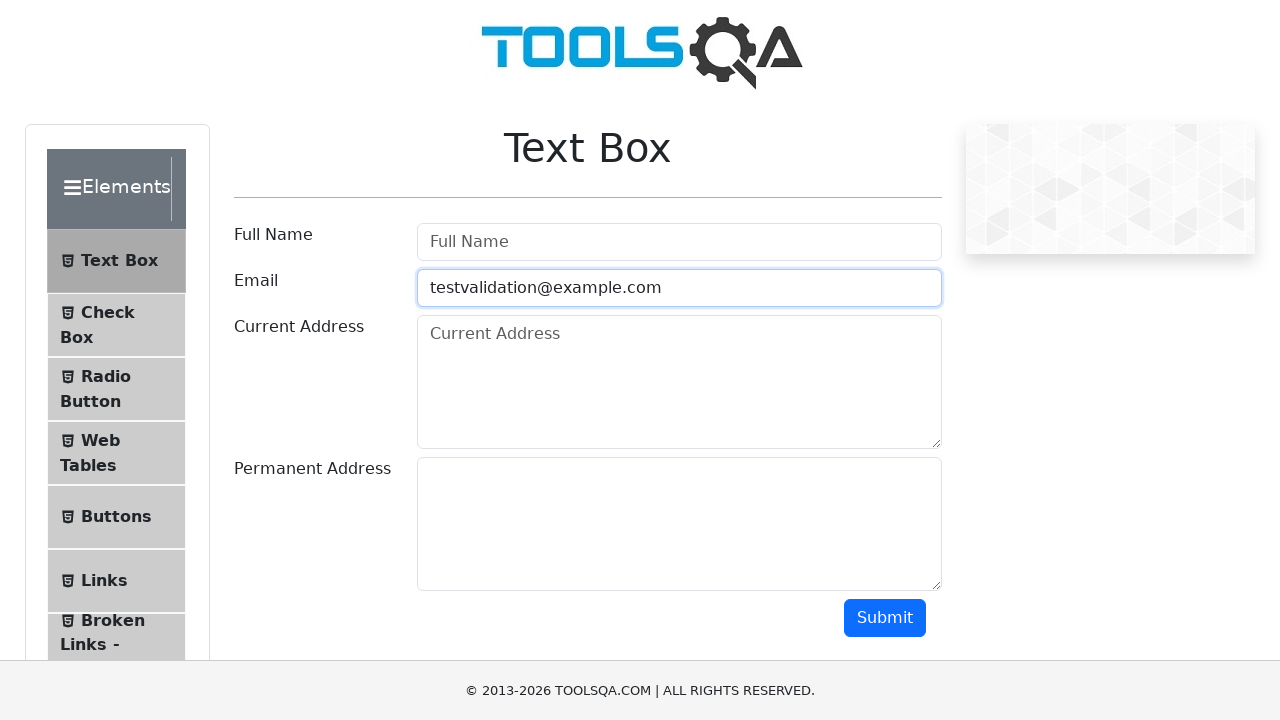

Clicked Submit button to validate email at (885, 618) on #submit
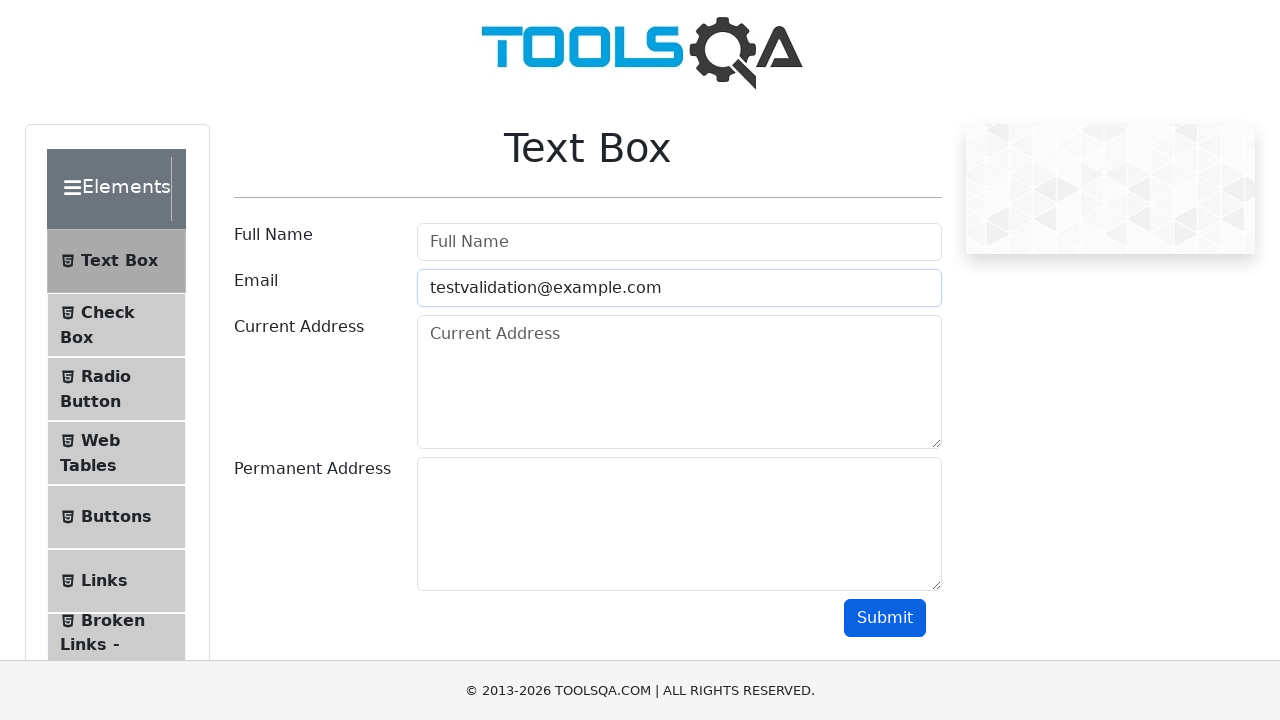

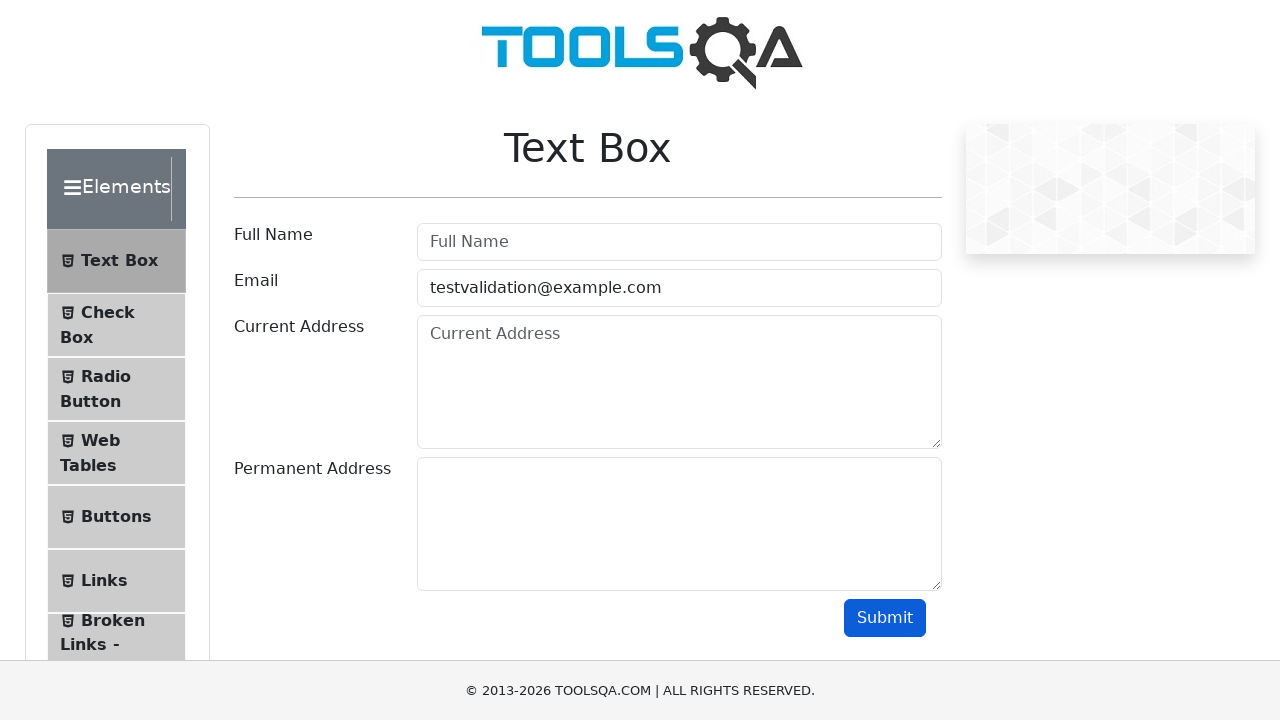